Tests iframe interaction by filling search fields in both the main page and within an iframe, demonstrating frame switching capabilities

Starting URL: https://www.globalsqa.com/demo-site/frames-and-windows/#iFrame

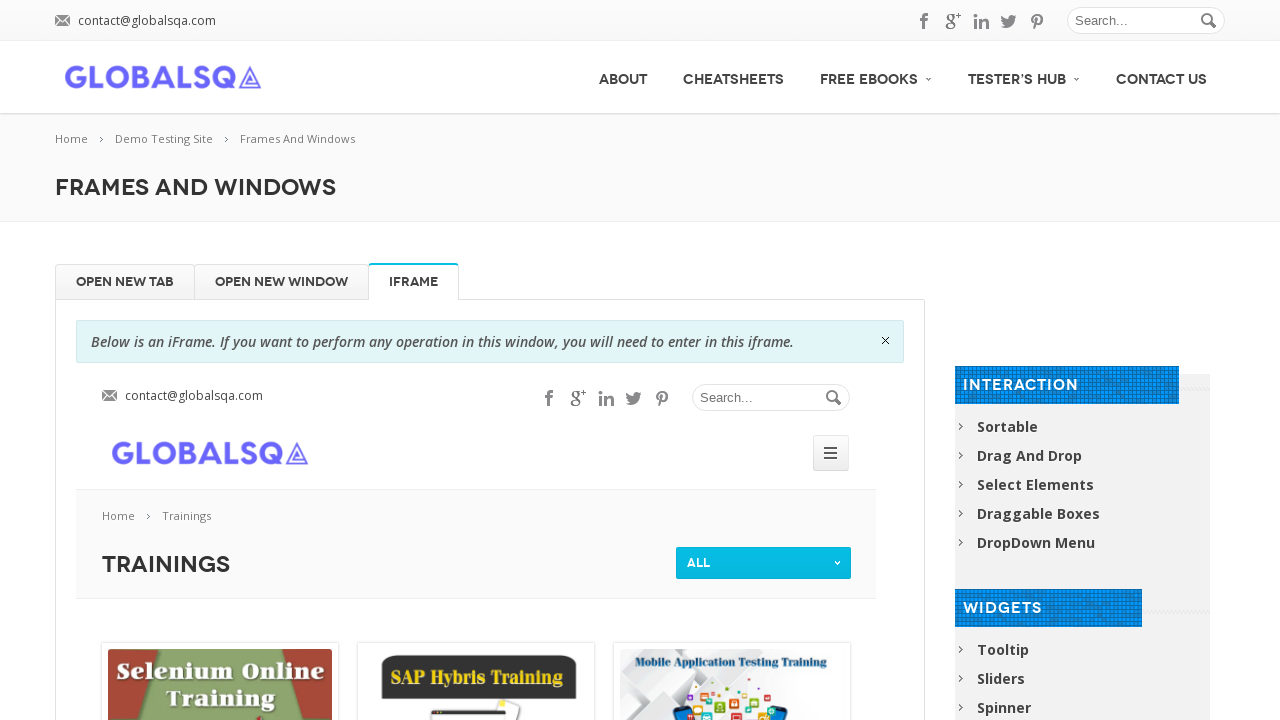

Filled search field in main page with 'Harrey' on input#s
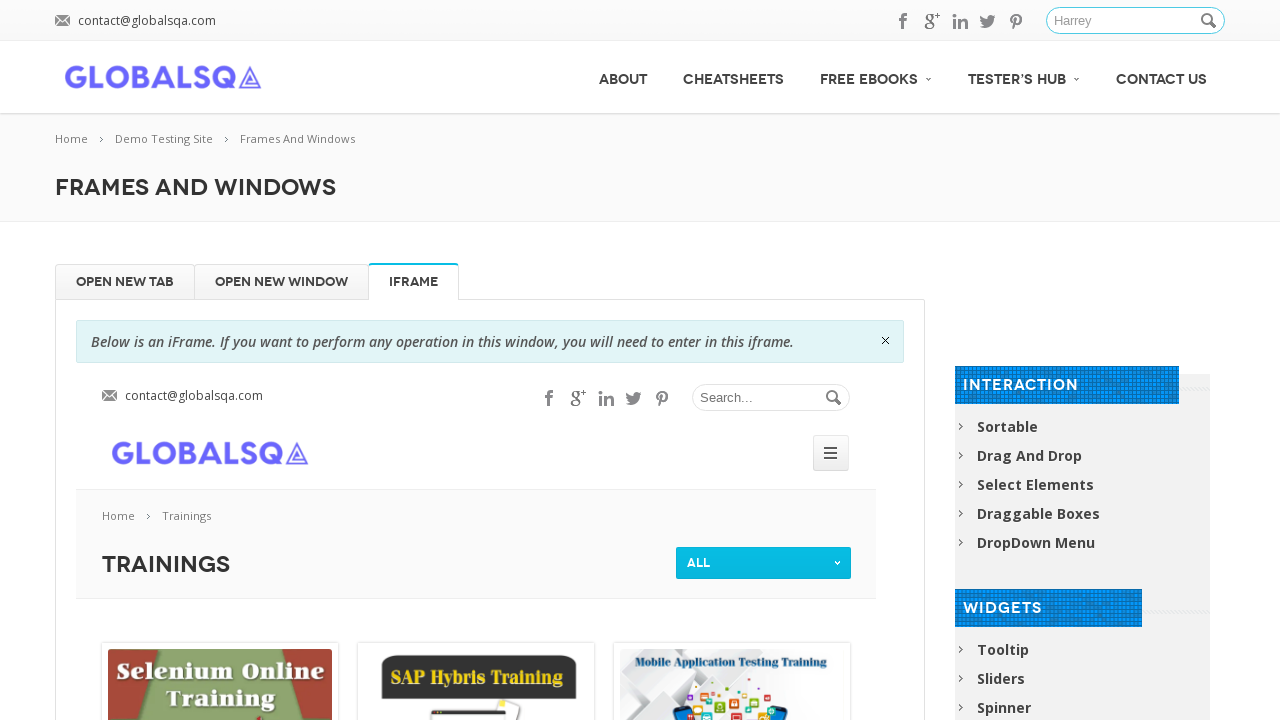

Switched to 'globalSqa' iframe
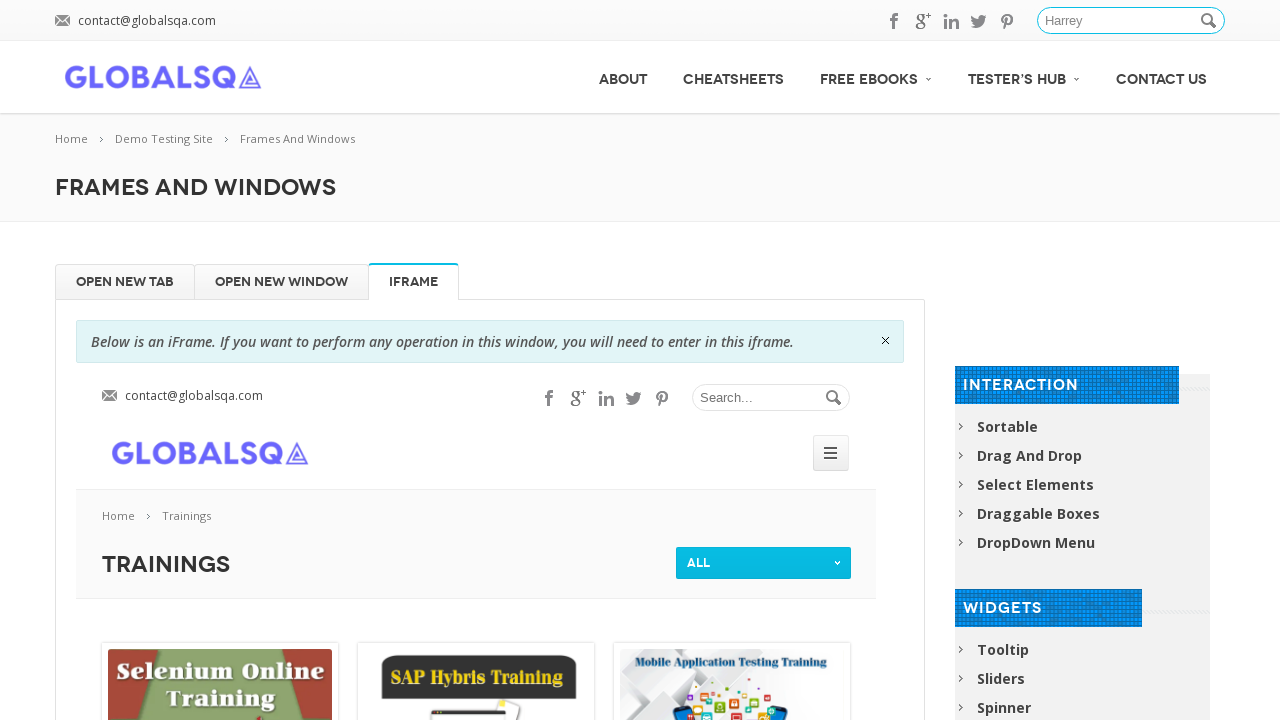

Filled search field in iframe with 'Harrey' on input#s
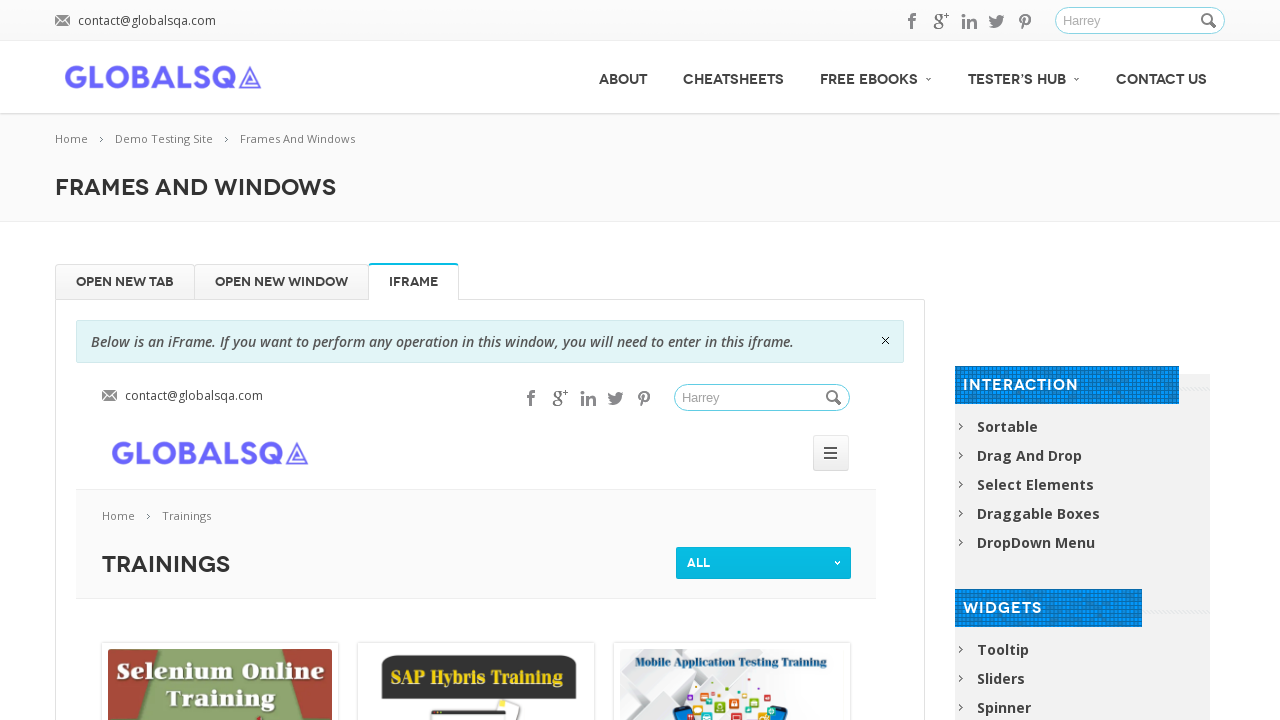

Cleared search field in iframe on input#s
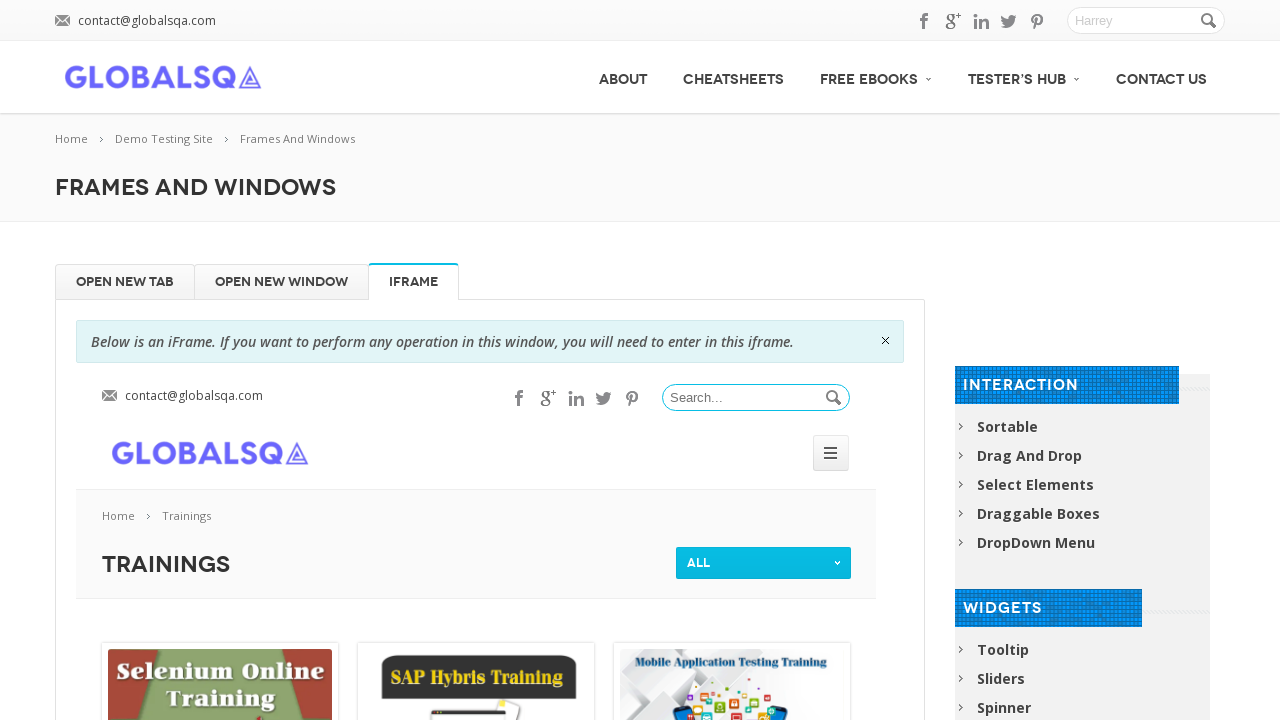

Filled search field in iframe with 'potter' on input#s
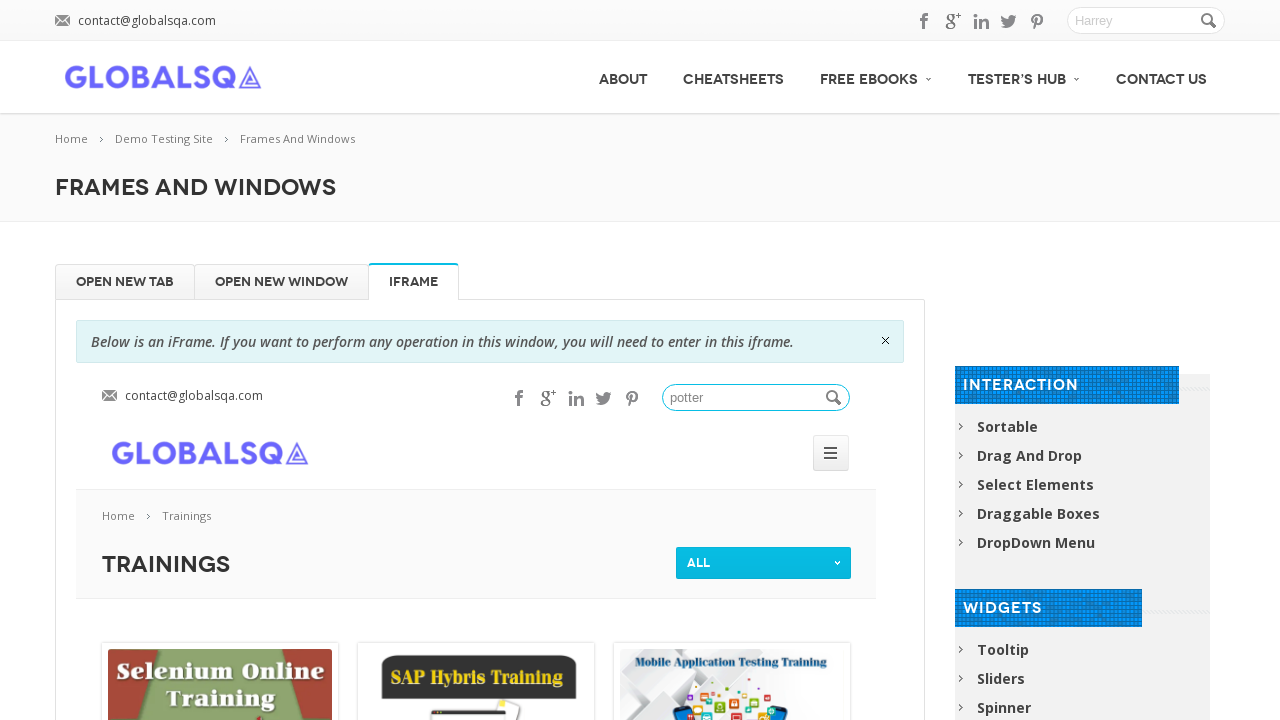

Filled search field in main page with 'HarreyPotter' on input#s
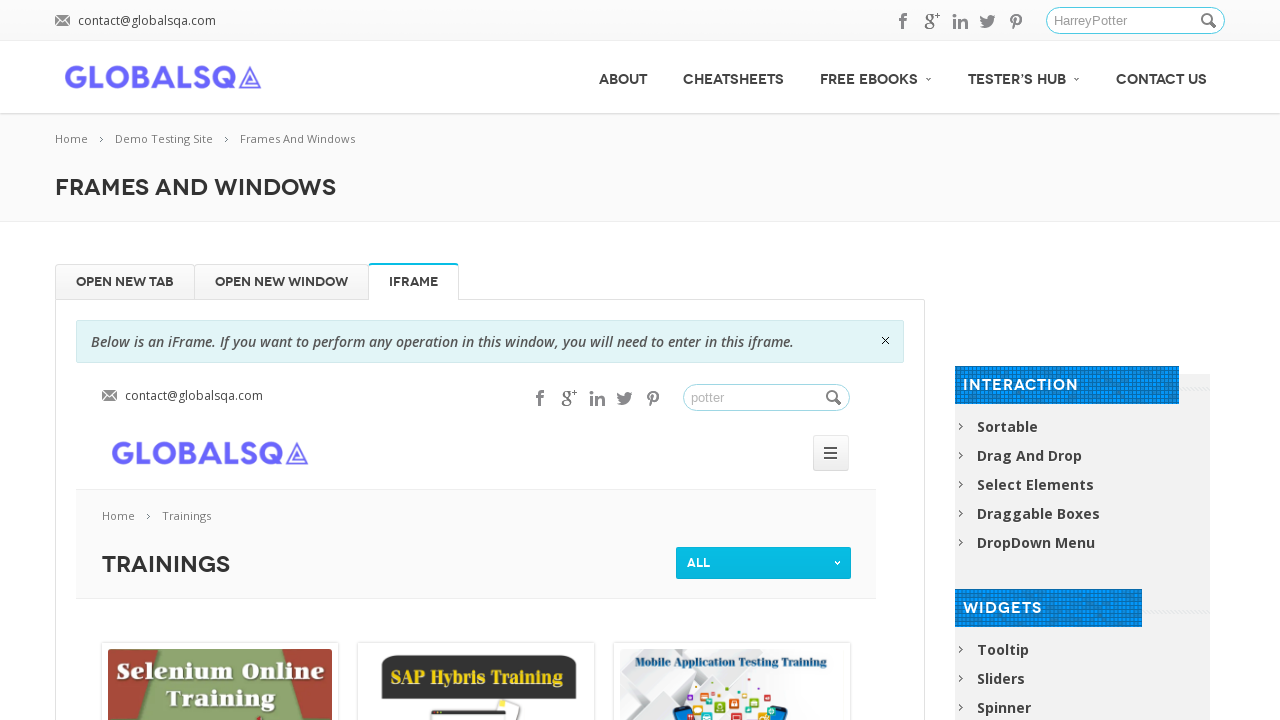

Search button 'button.button_search' is visible and ready
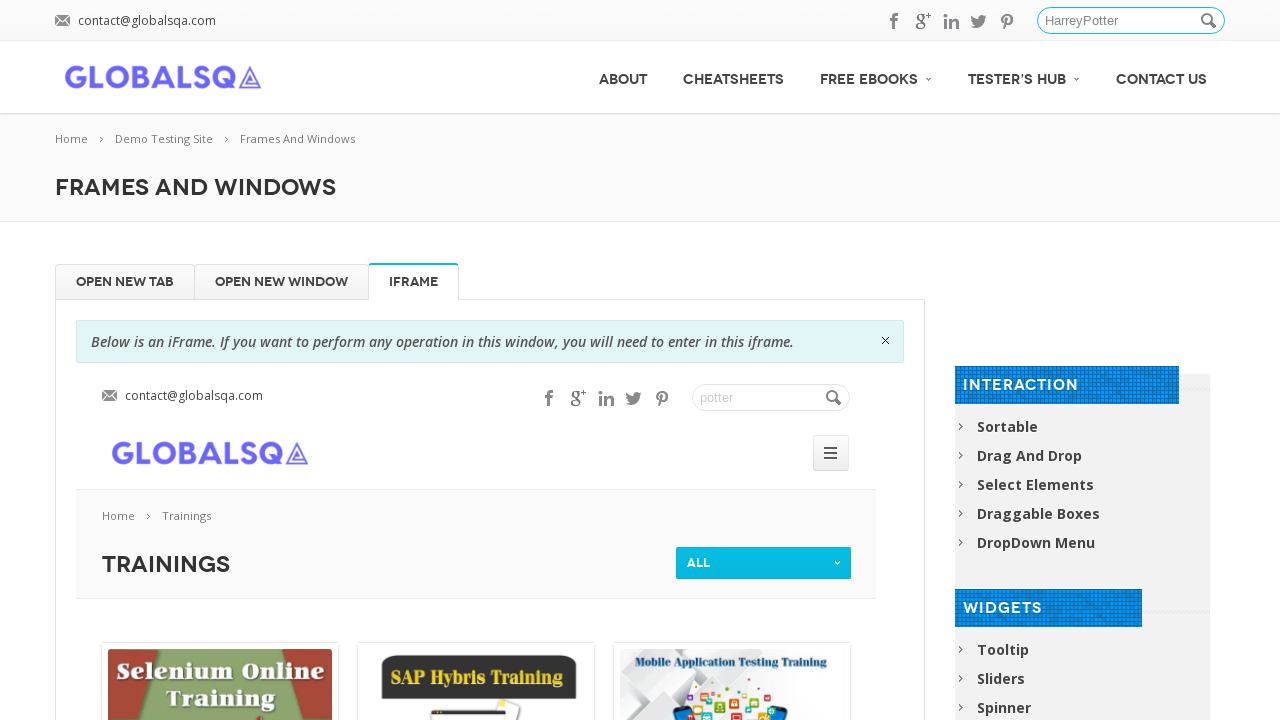

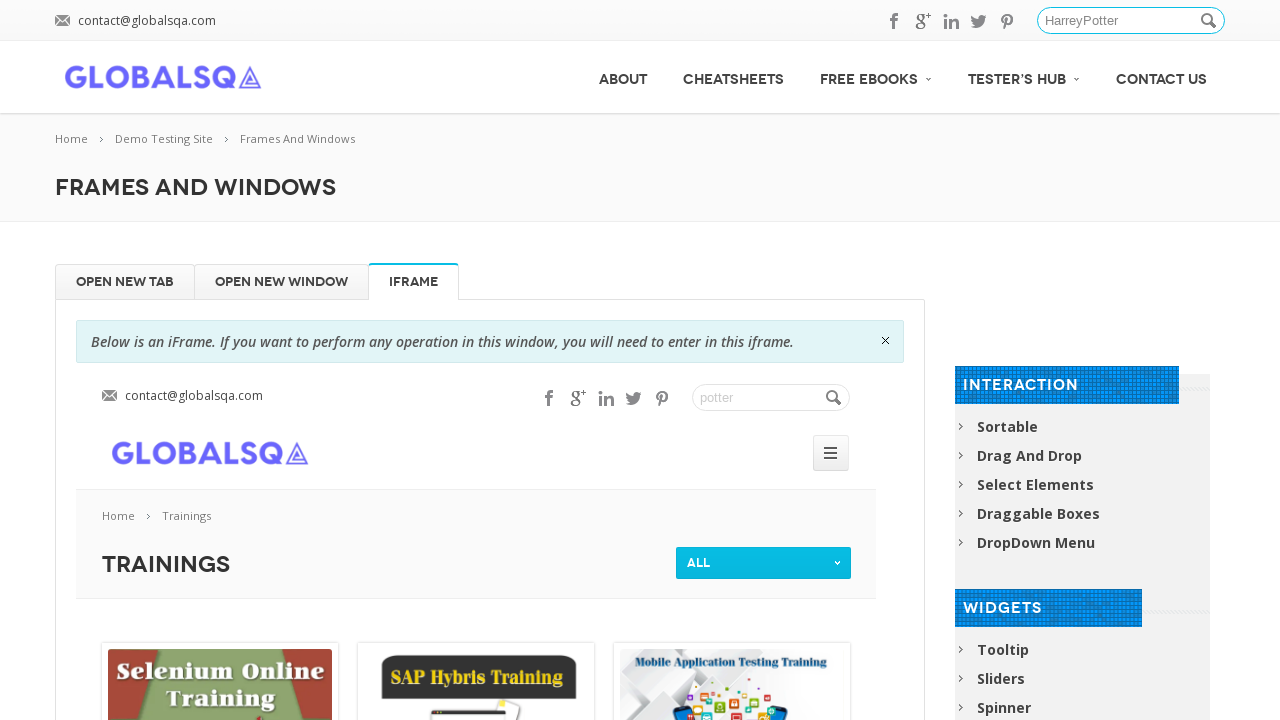